Tests dropdown functionality by selecting different options and verifying they are selected correctly

Starting URL: http://the-internet.herokuapp.com/dropdown

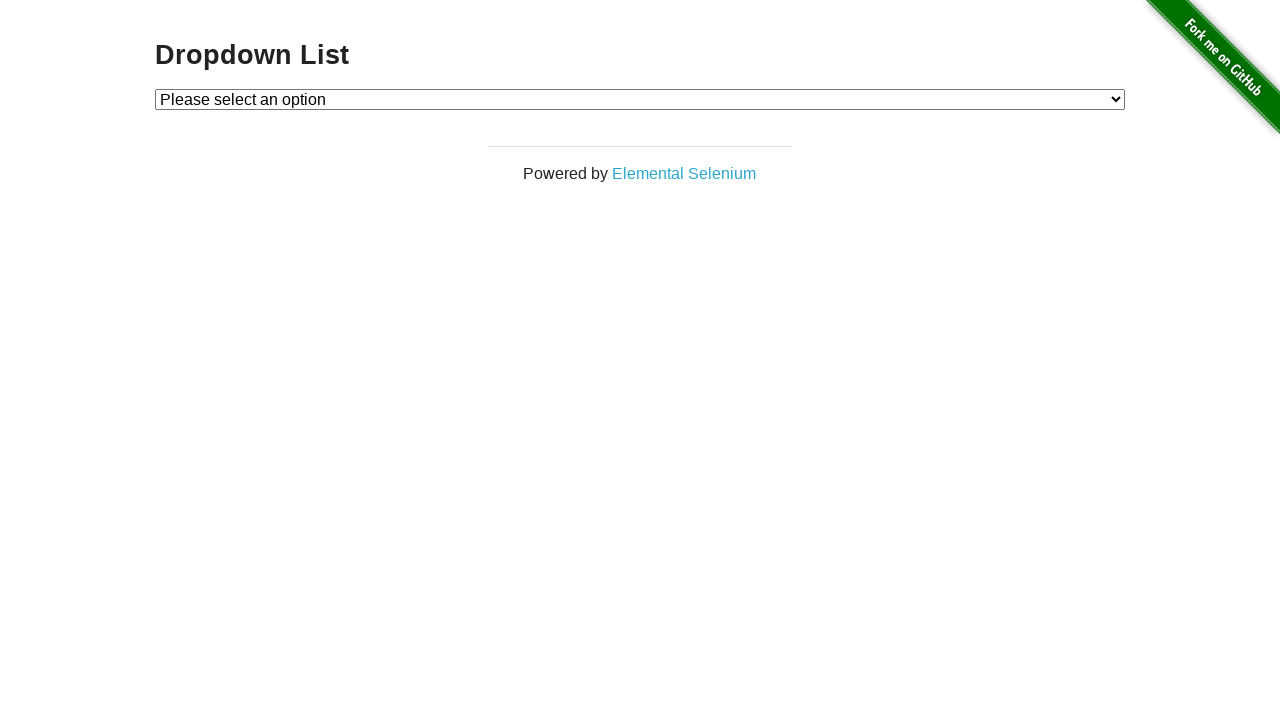

Located dropdown element
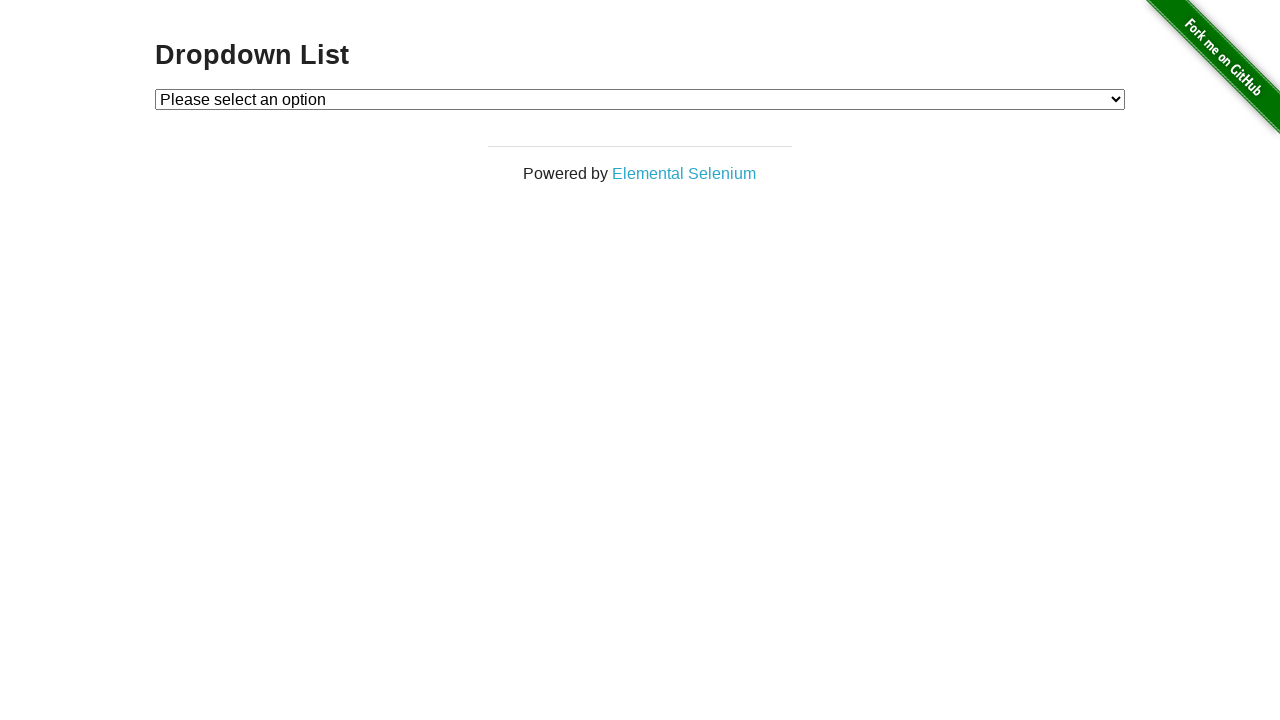

Retrieved all dropdown options
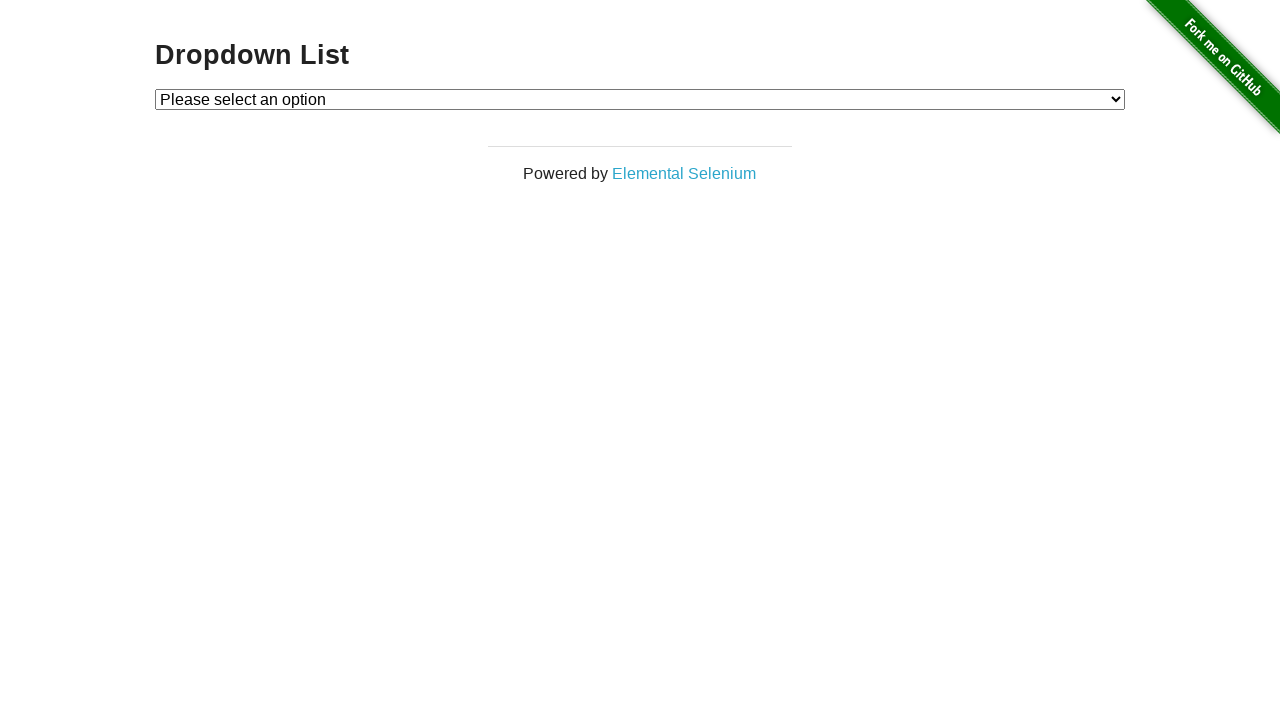

Selected first option (index 1) from dropdown on #dropdown
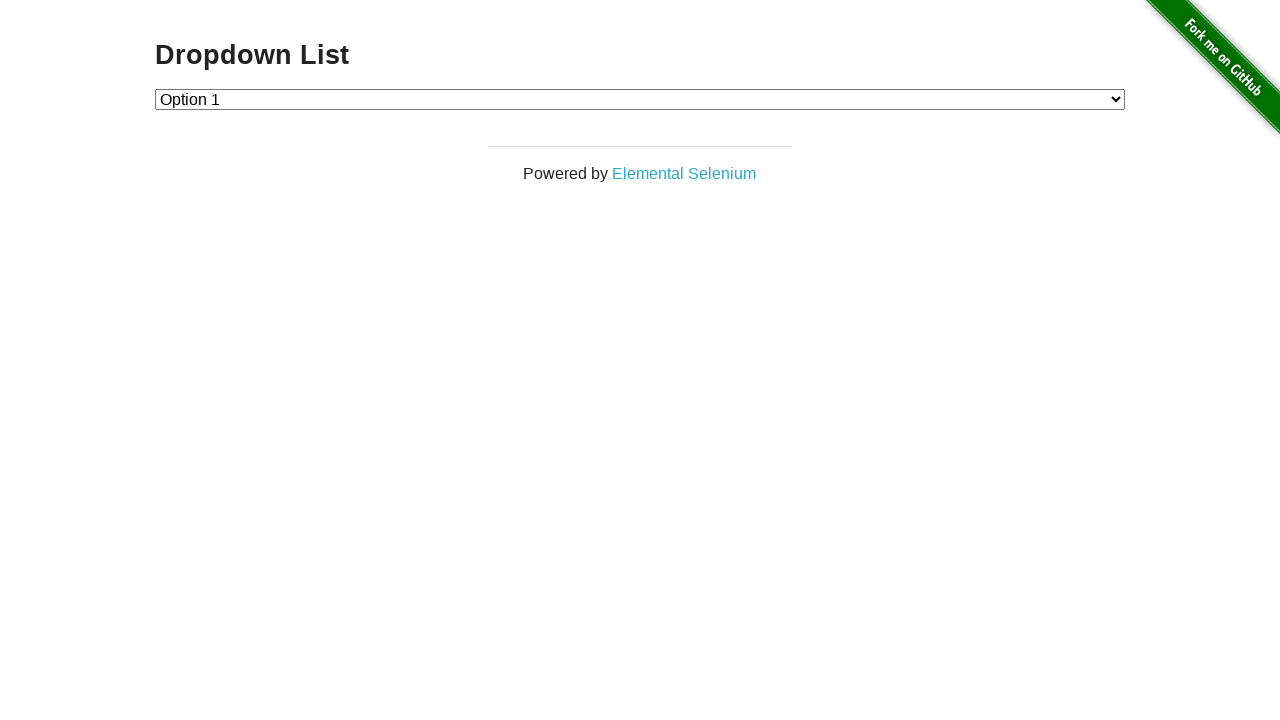

Retrieved selected dropdown value
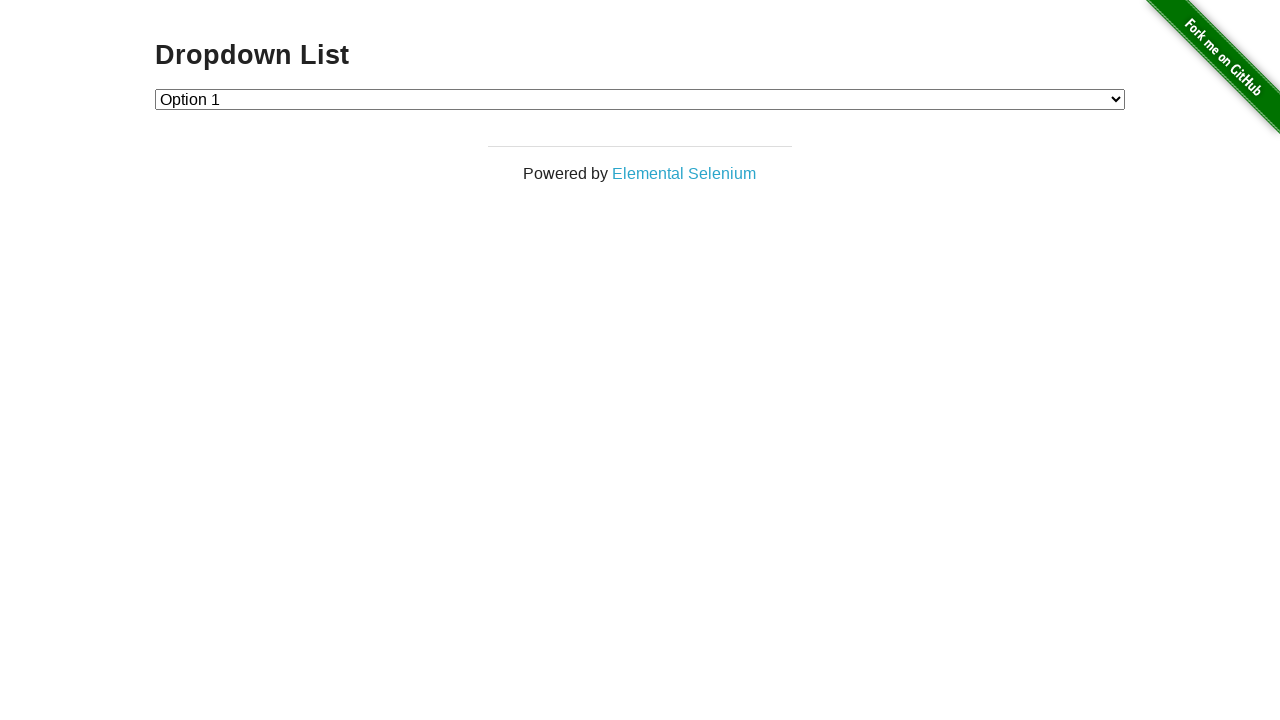

Retrieved first option element
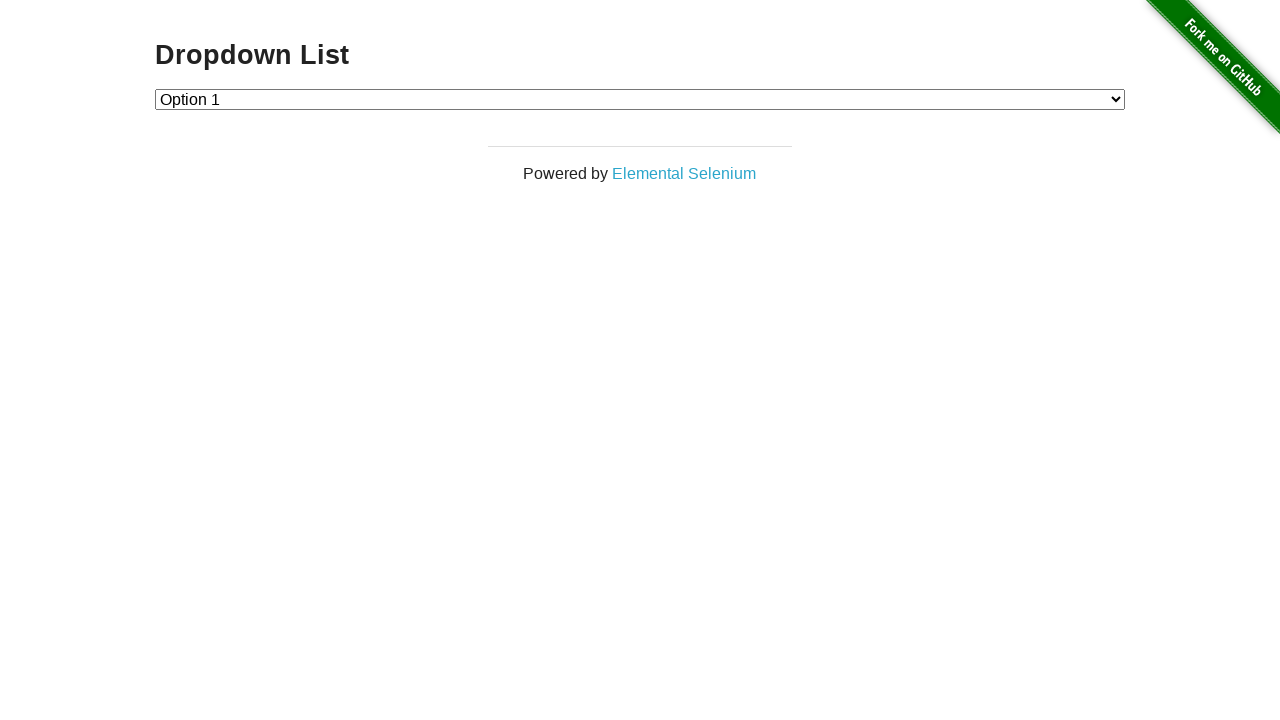

Verified first option is selected correctly
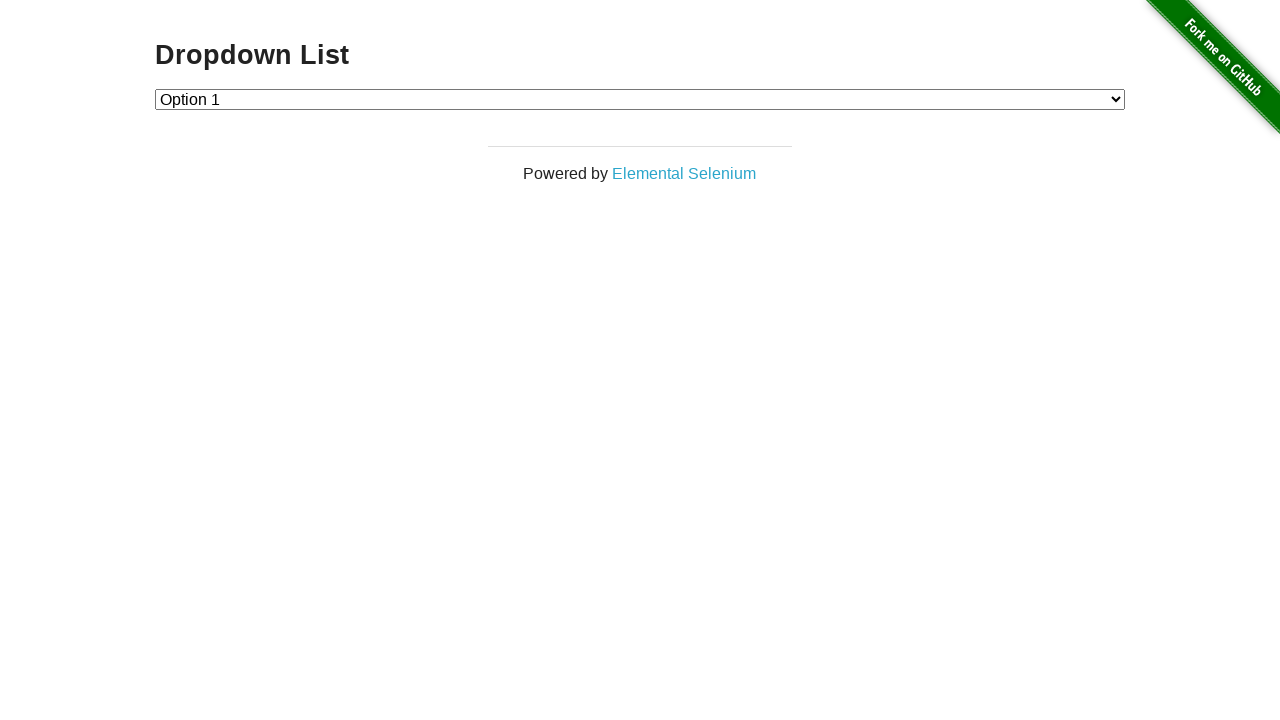

Selected second option (index 2) from dropdown on #dropdown
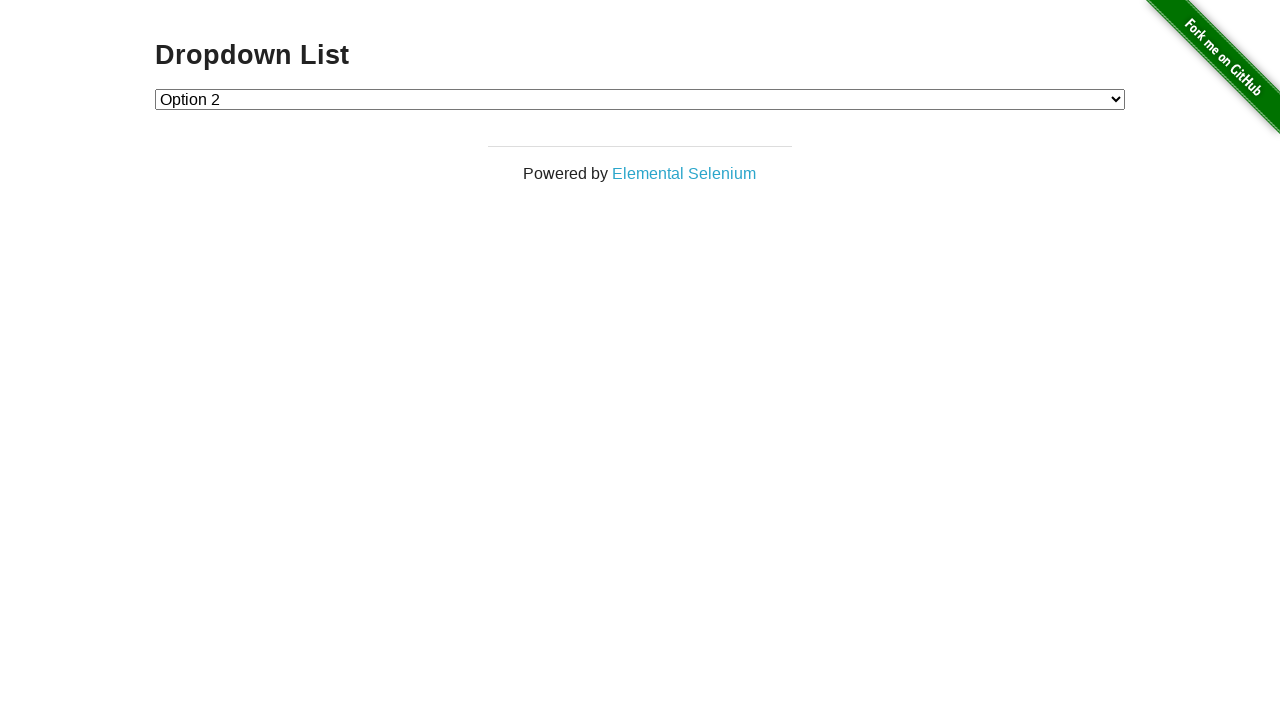

Retrieved selected dropdown value
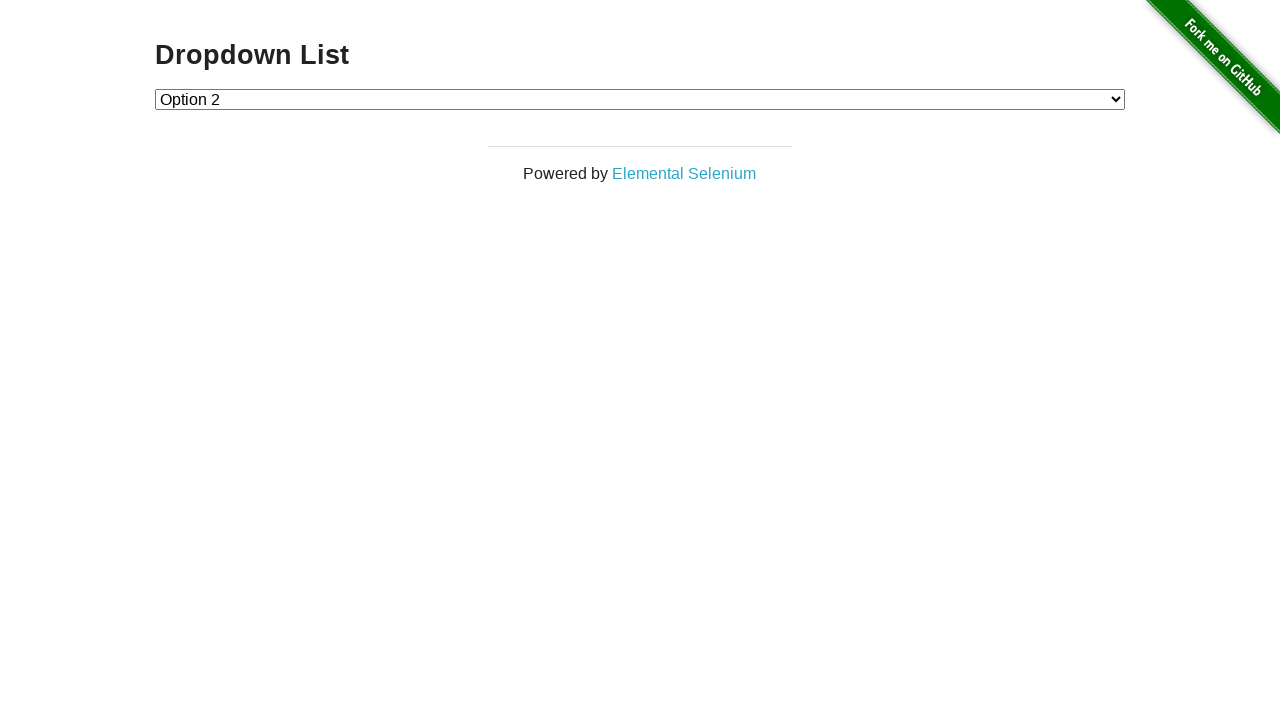

Retrieved second option element
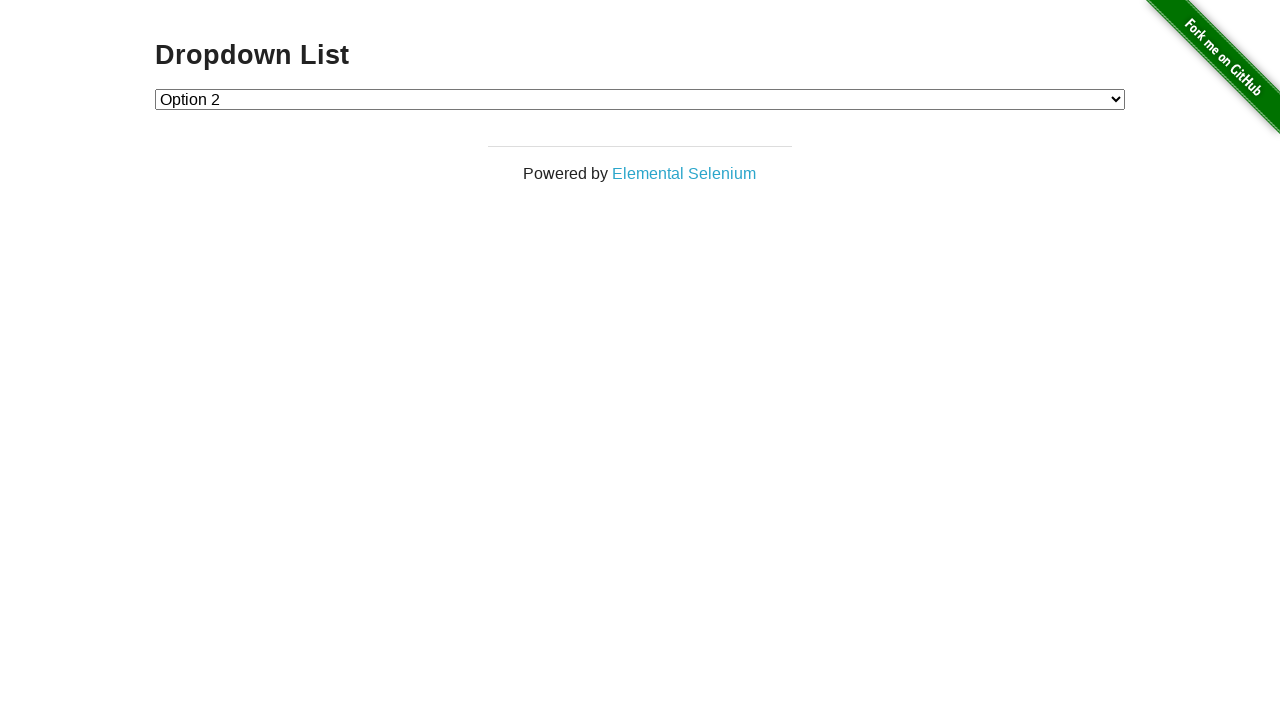

Verified second option is selected correctly
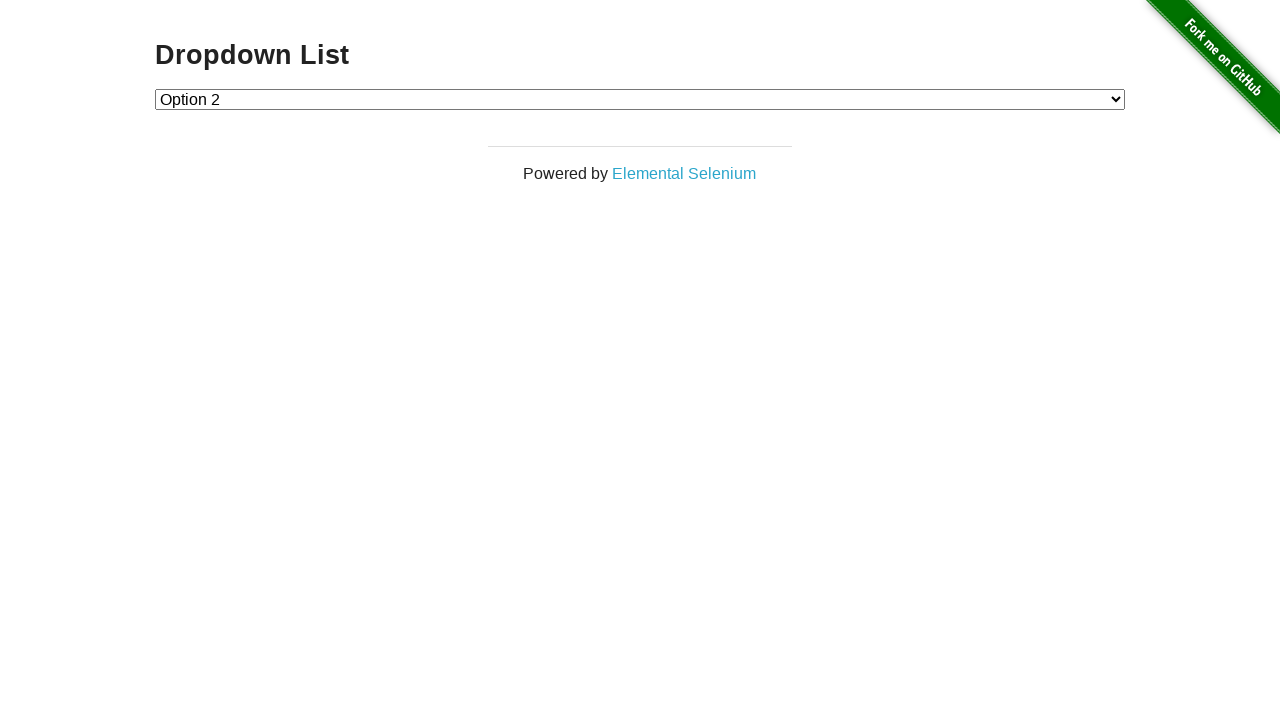

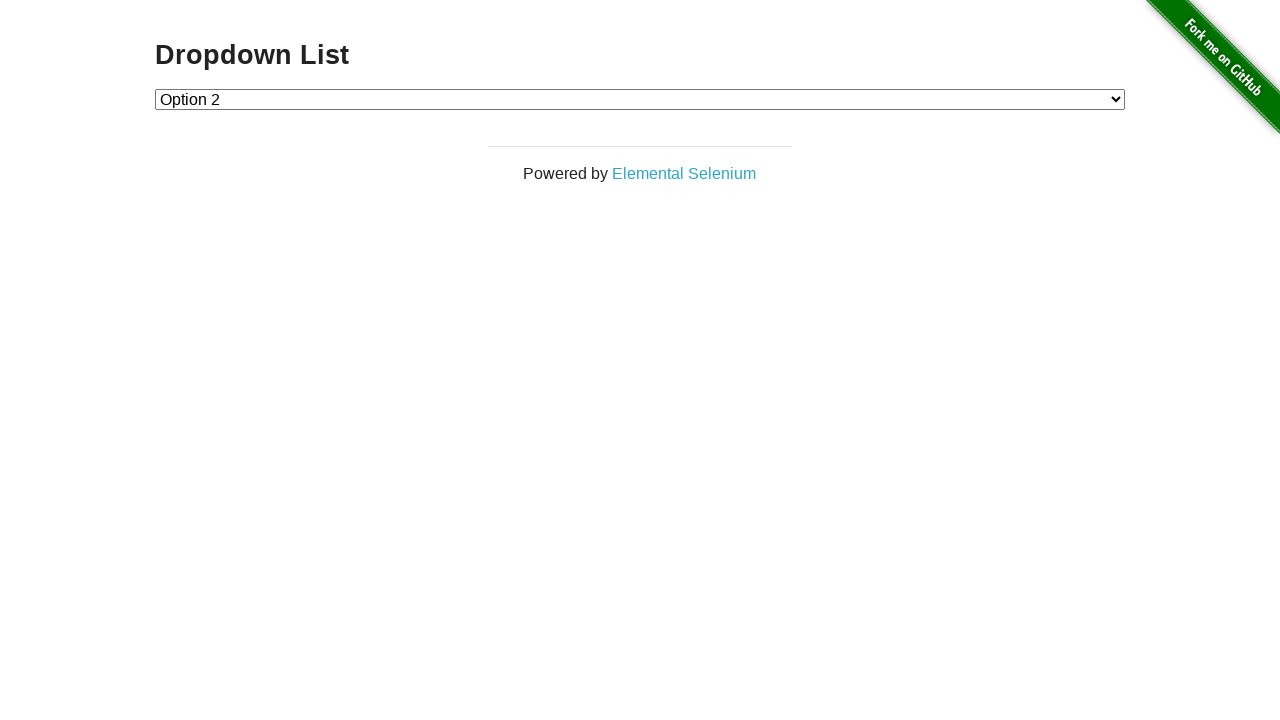